Verifies that the callback-block element is visible on the page after switching language settings

Starting URL: https://cleverbots.ru/

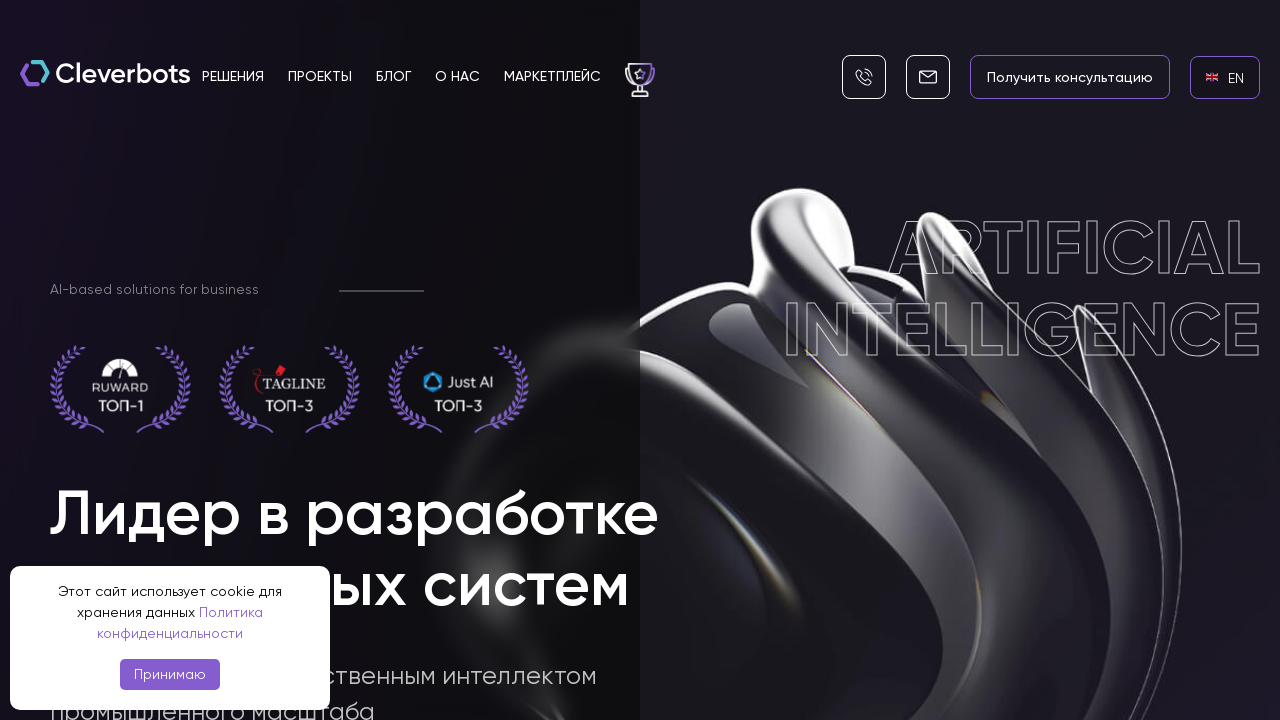

Waited for English language link to become visible
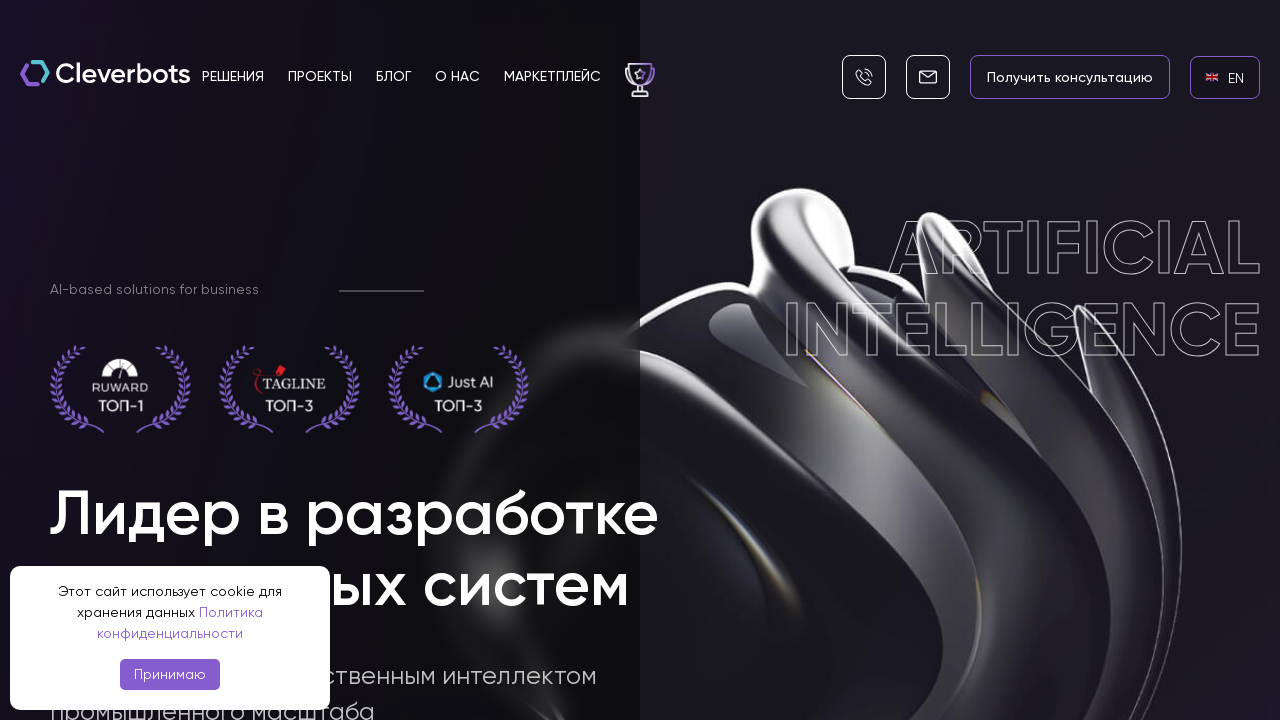

Clicked on English language link at (1225, 77) on internal:role=link[name="en EN"i]
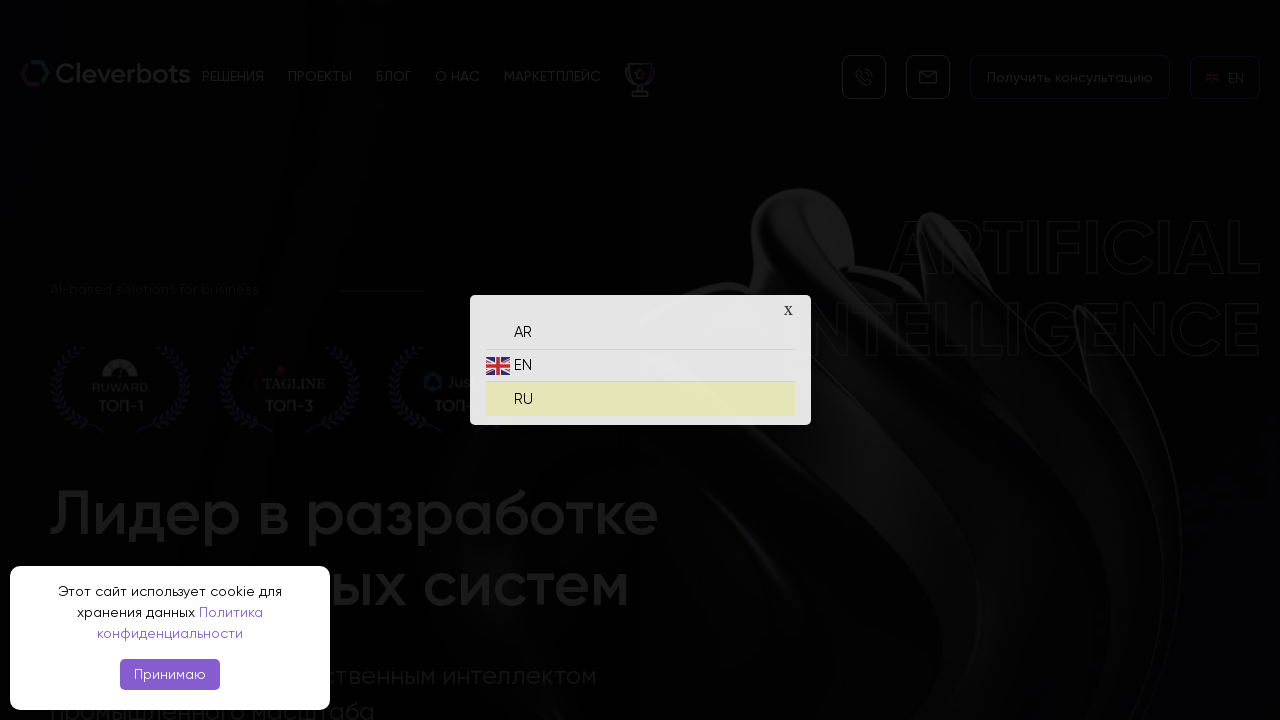

Waited for Russian language link to become visible
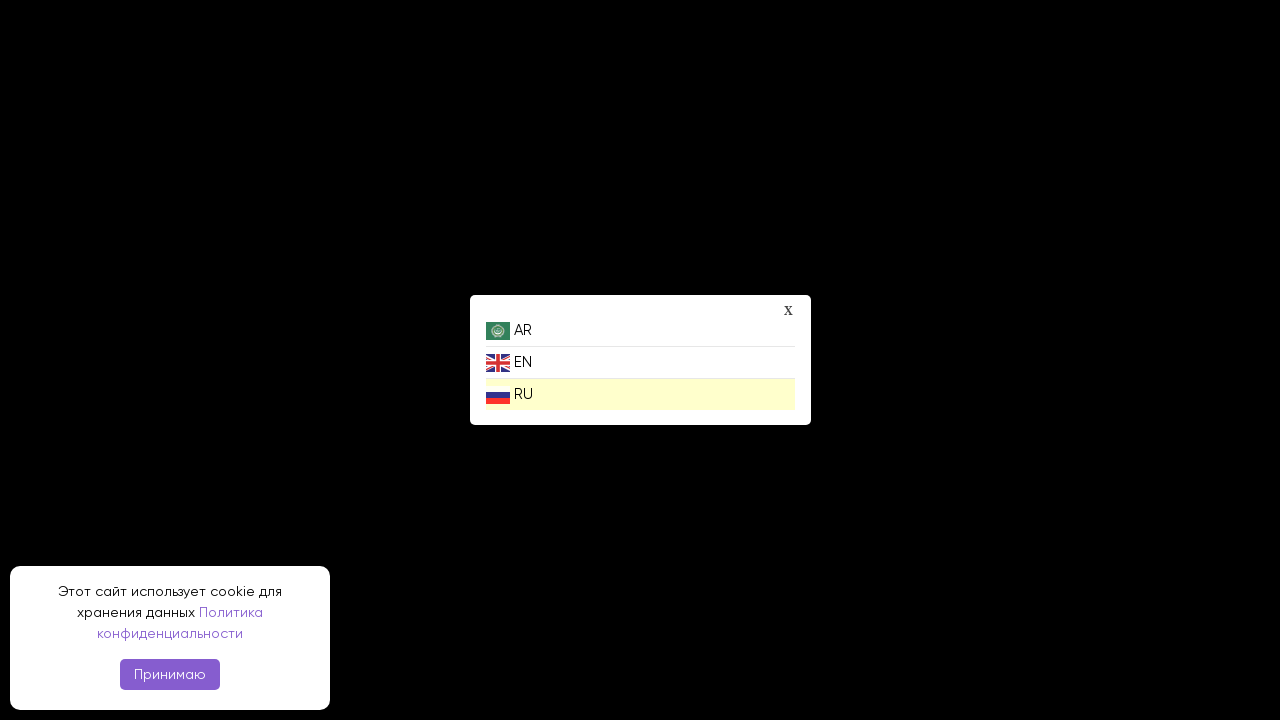

Clicked on Russian language link at (640, 394) on internal:role=link[name="ru RU"i]
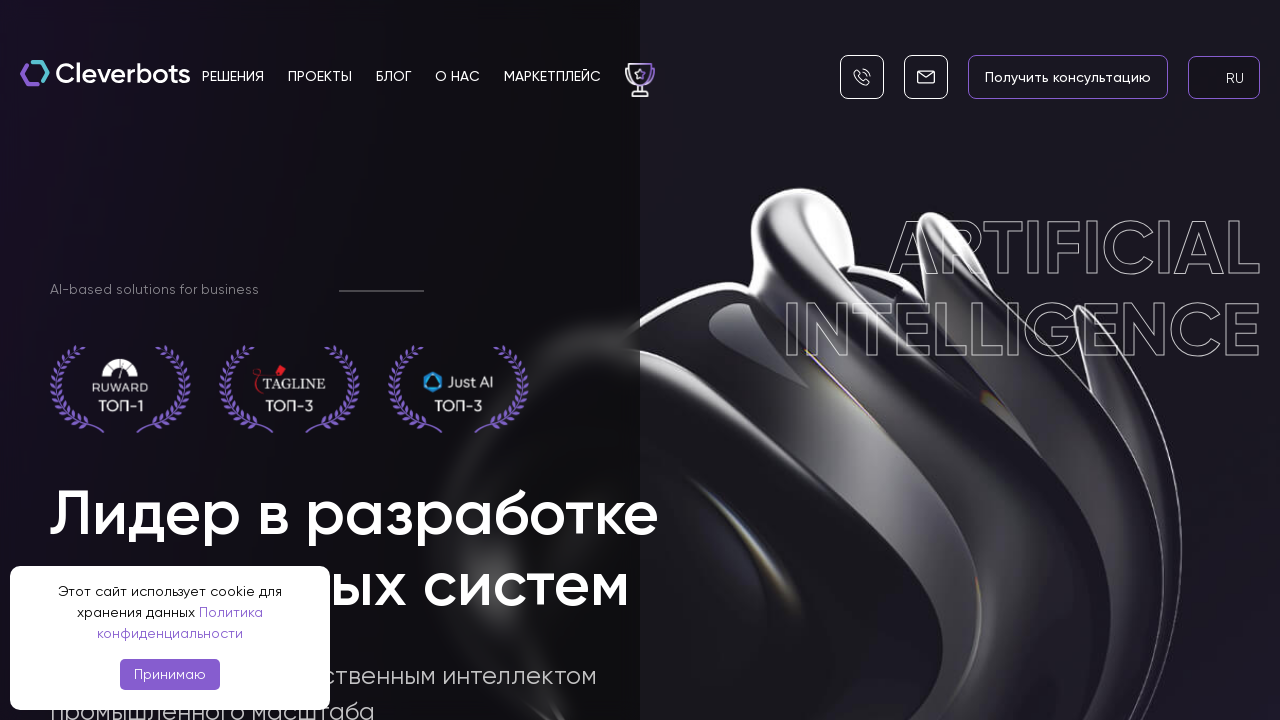

Verified that callback-block element is visible on the page
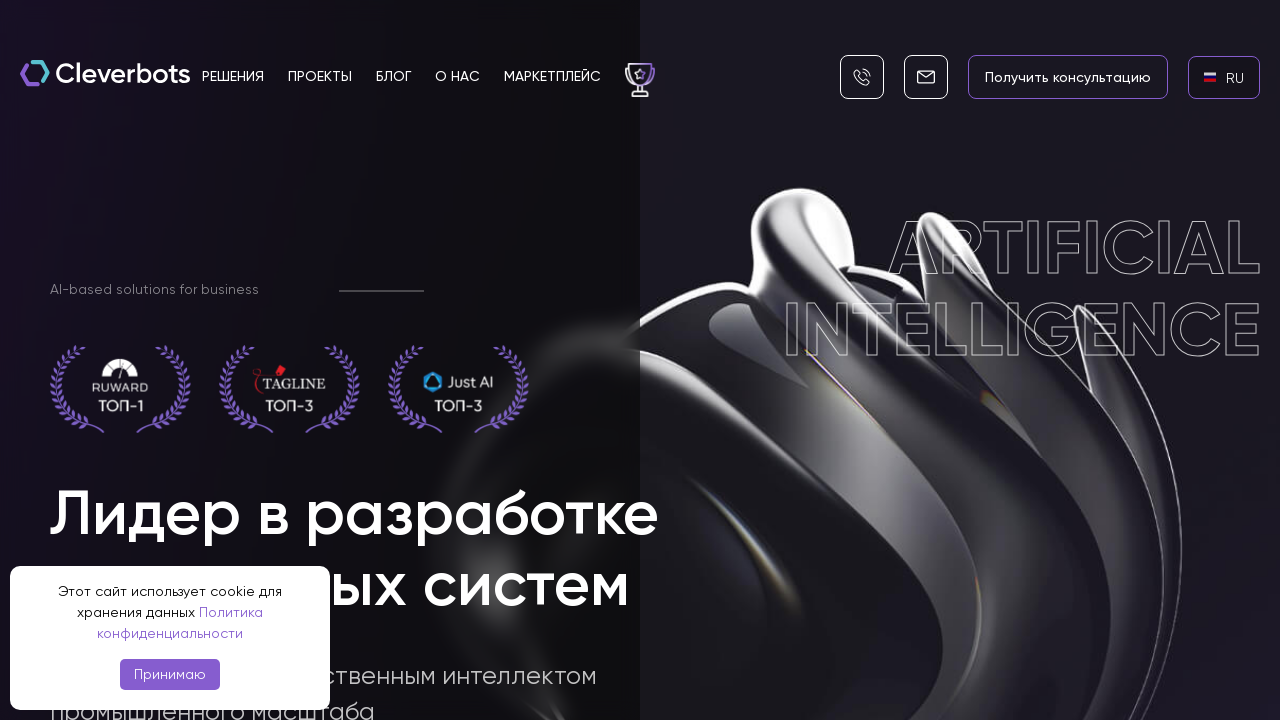

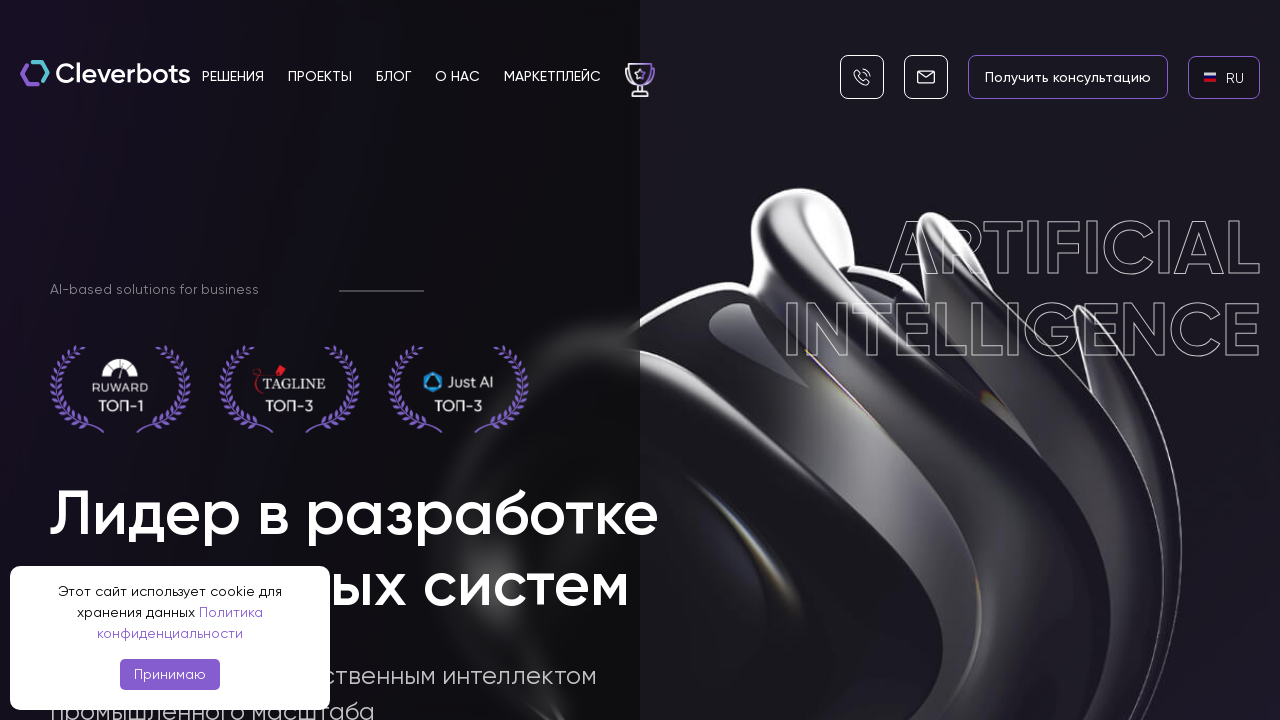